Verifies the registration form header text and the placeholder attribute of the first name input field

Starting URL: https://practice.cydeo.com/registration_form

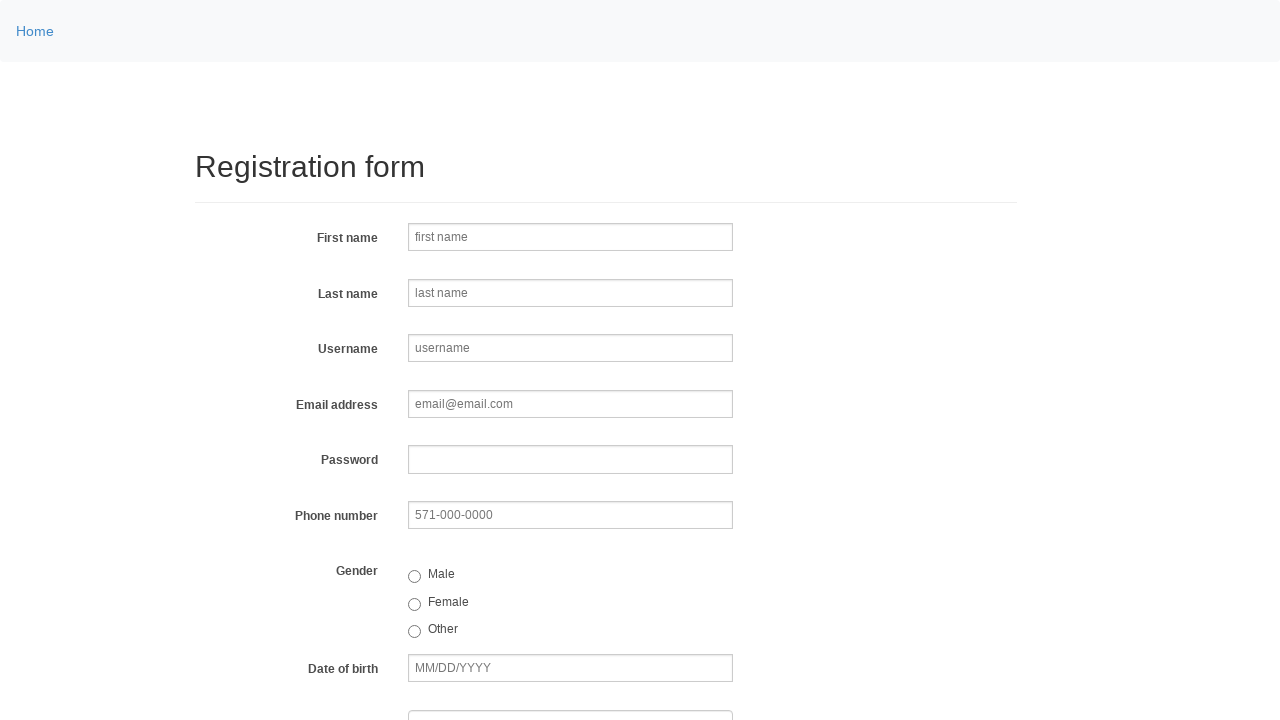

Navigated to registration form page
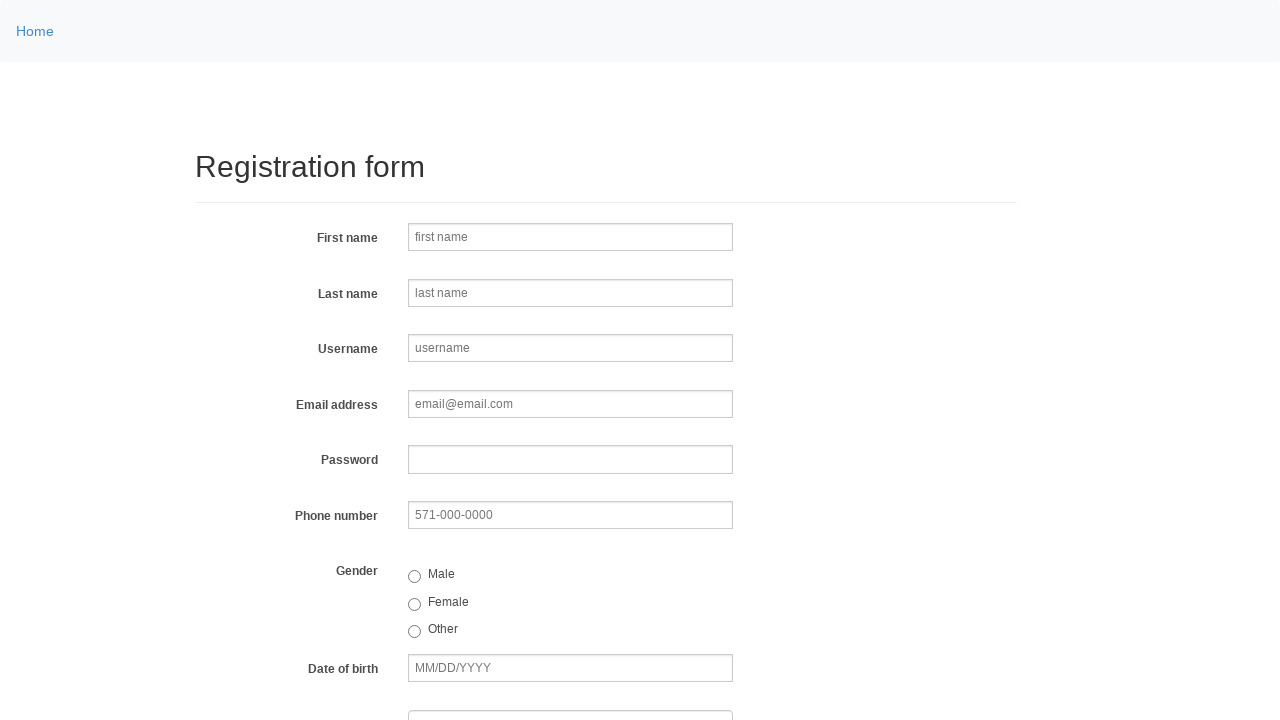

Located header element (h2)
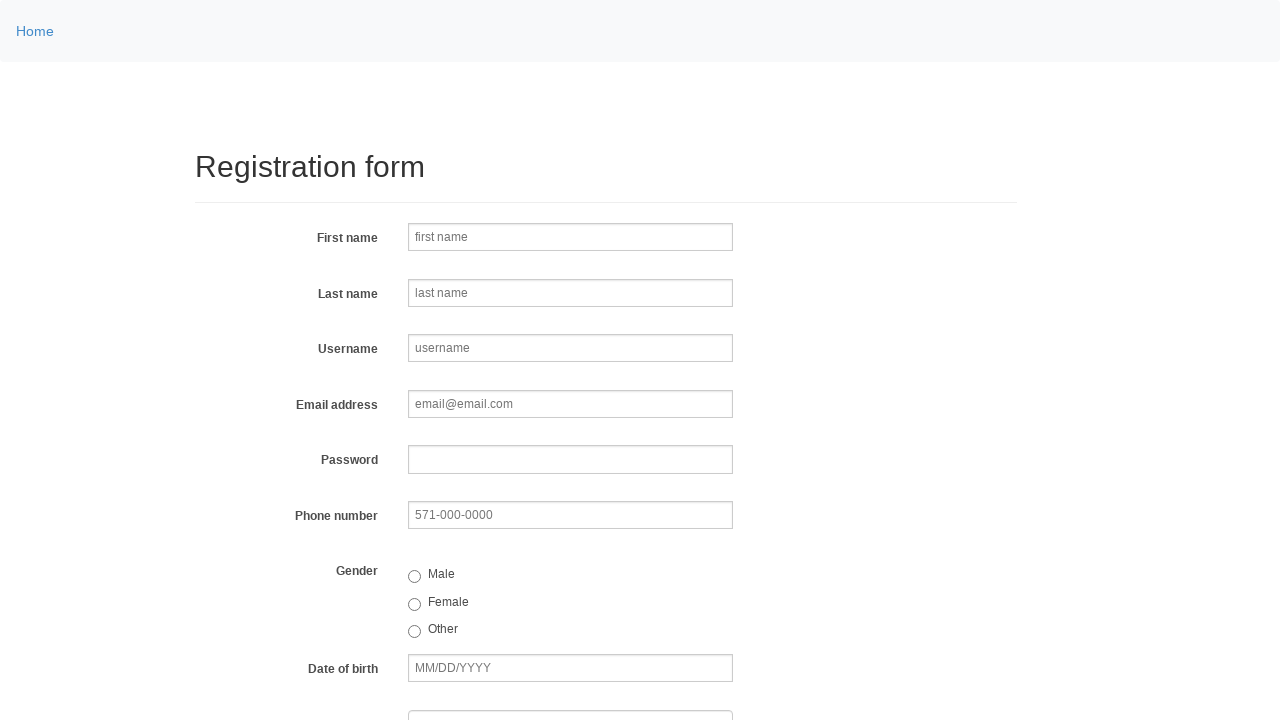

Retrieved header text: 'Registration form'
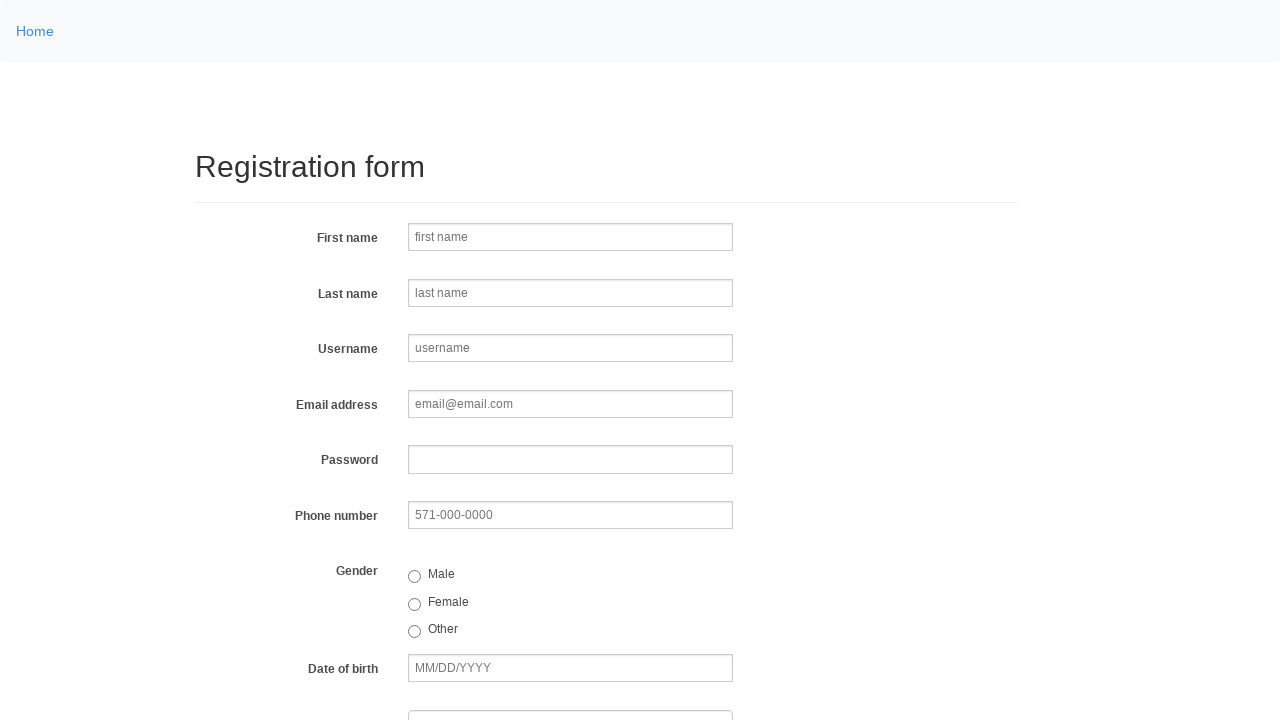

Verified header text is 'Registration form'
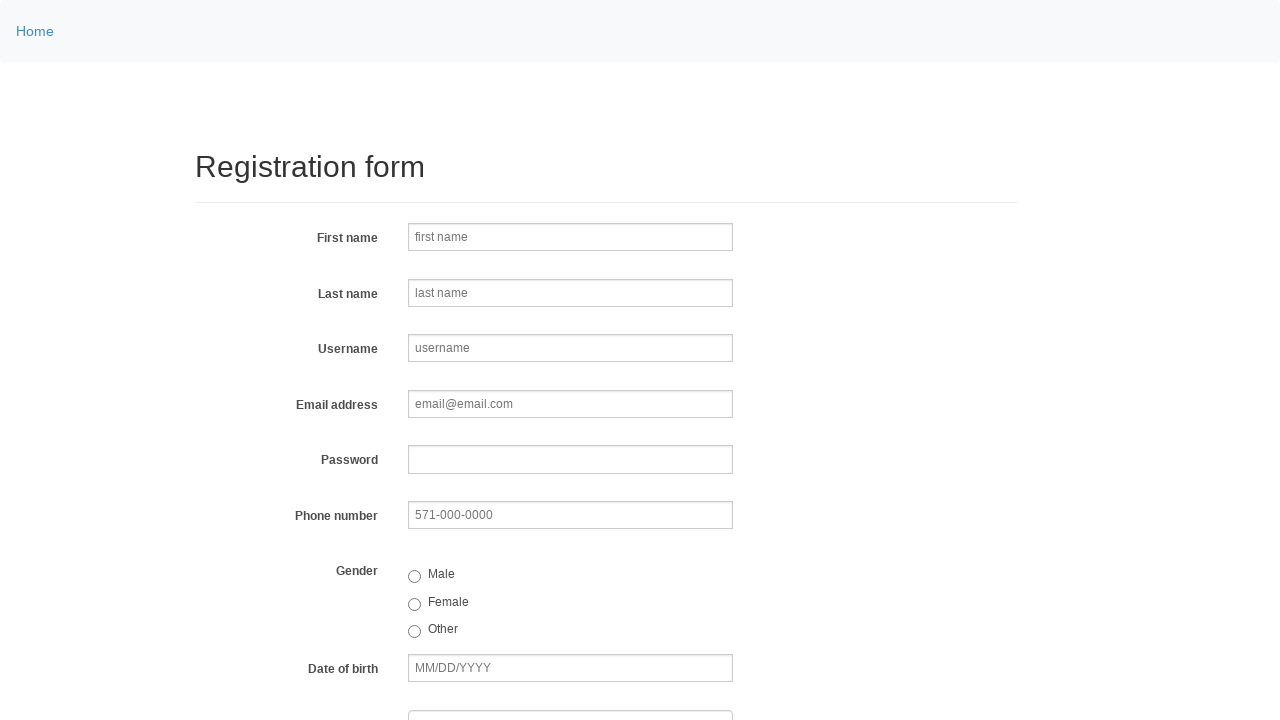

Located first name input field
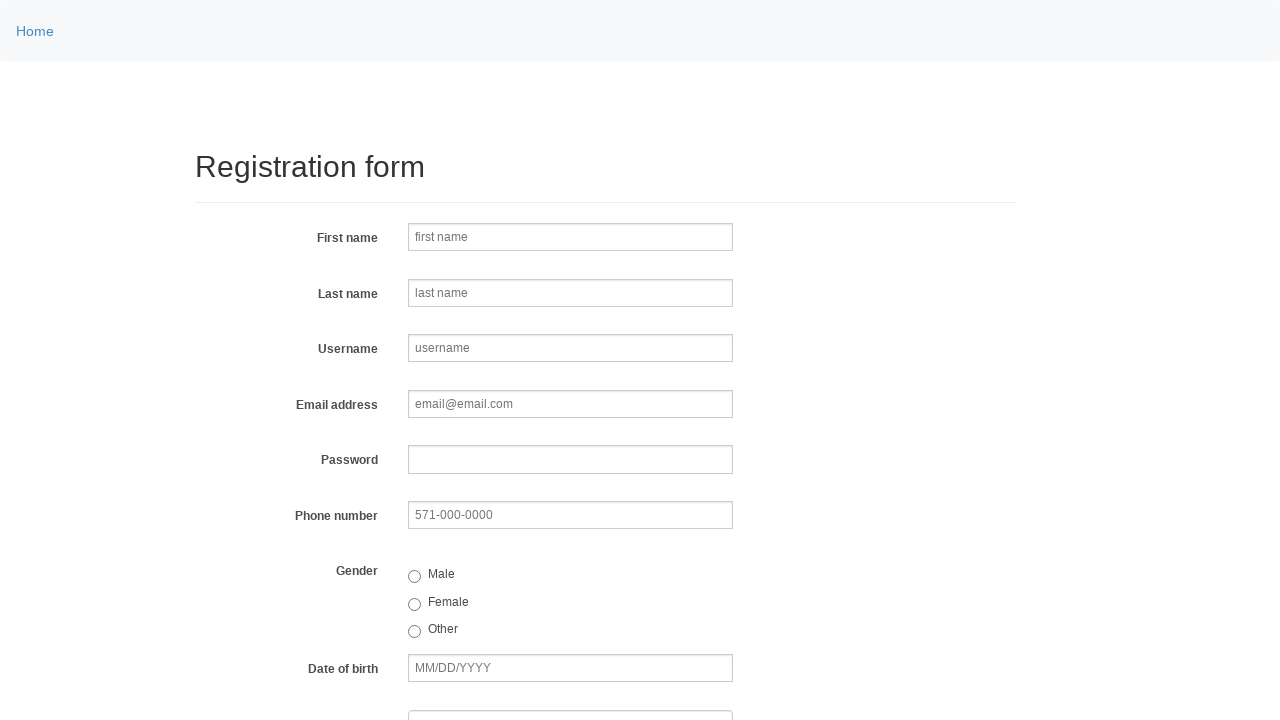

Retrieved placeholder attribute: 'first name'
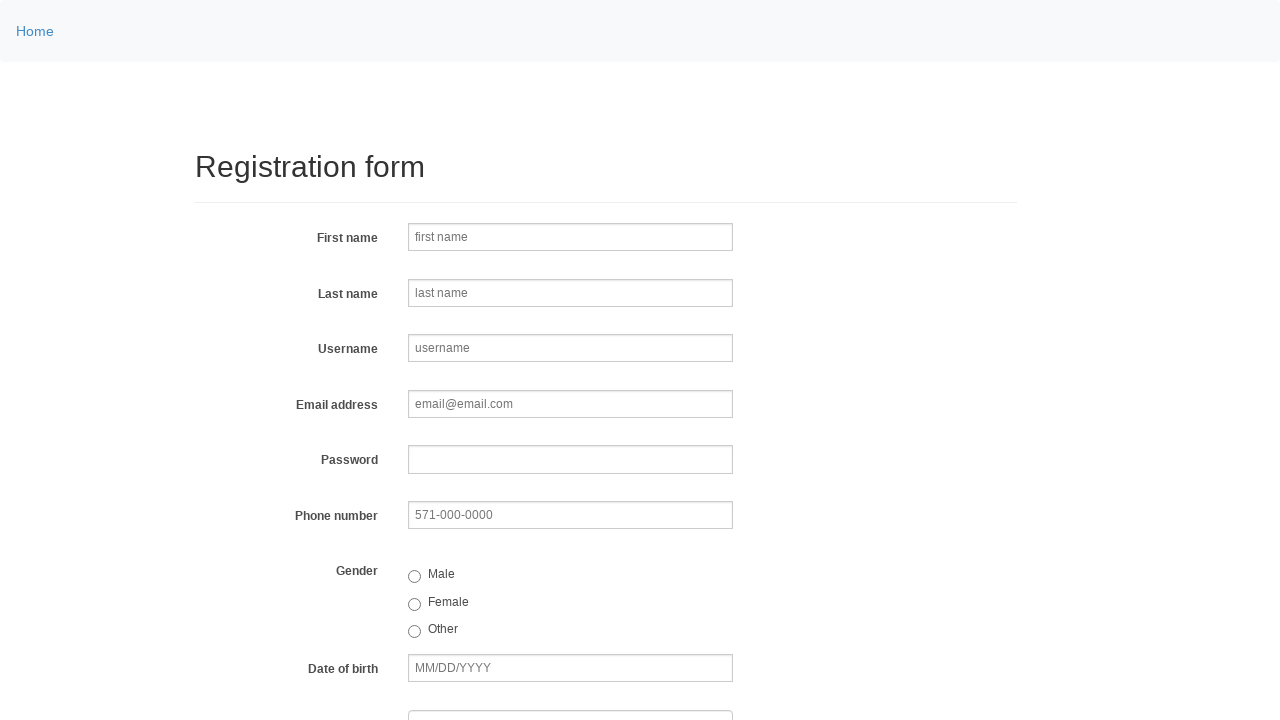

Verified placeholder attribute is 'first name'
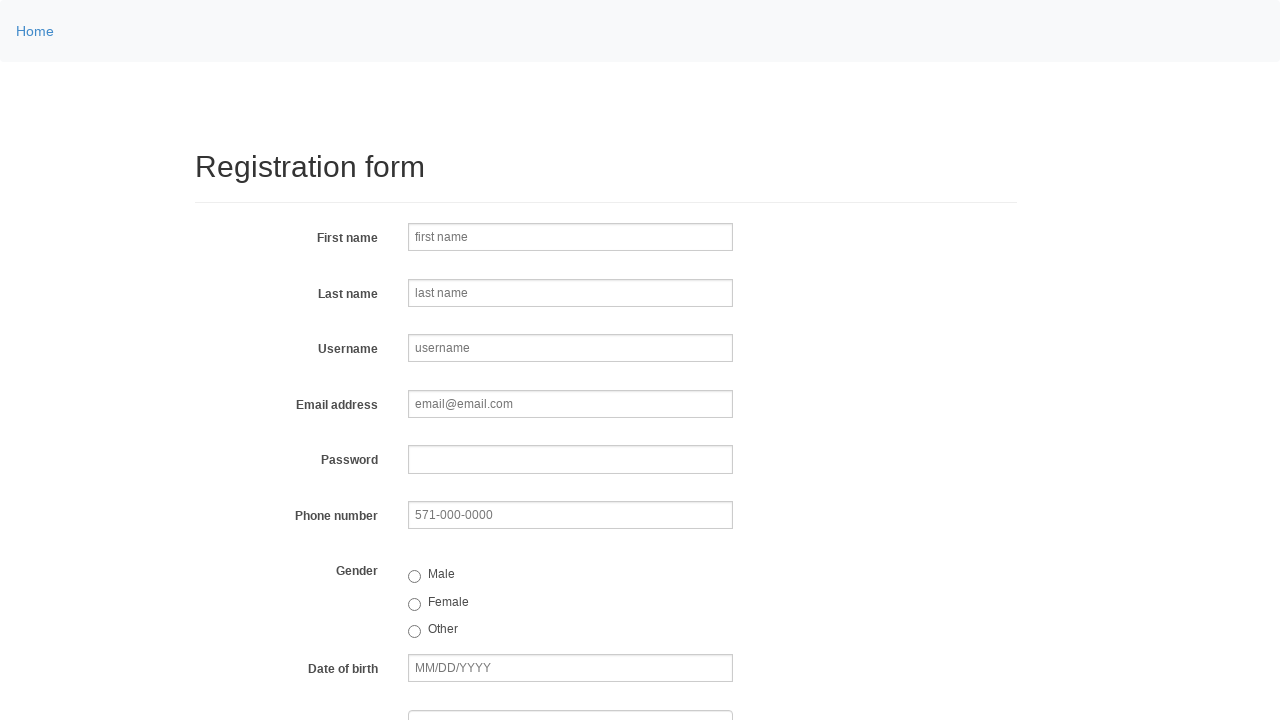

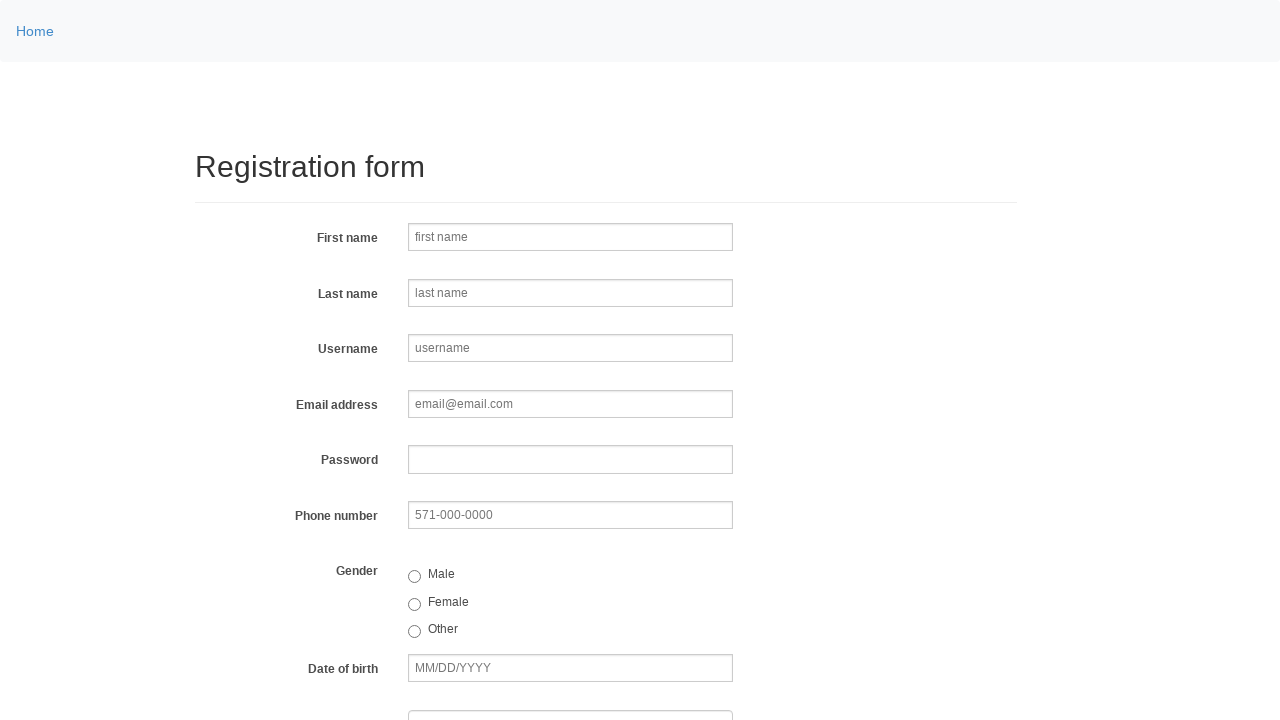